Tests opening a new window by clicking a button, switching to the new window, printing its title, closing it, and switching back to the parent window

Starting URL: https://rahulshettyacademy.com/AutomationPractice/

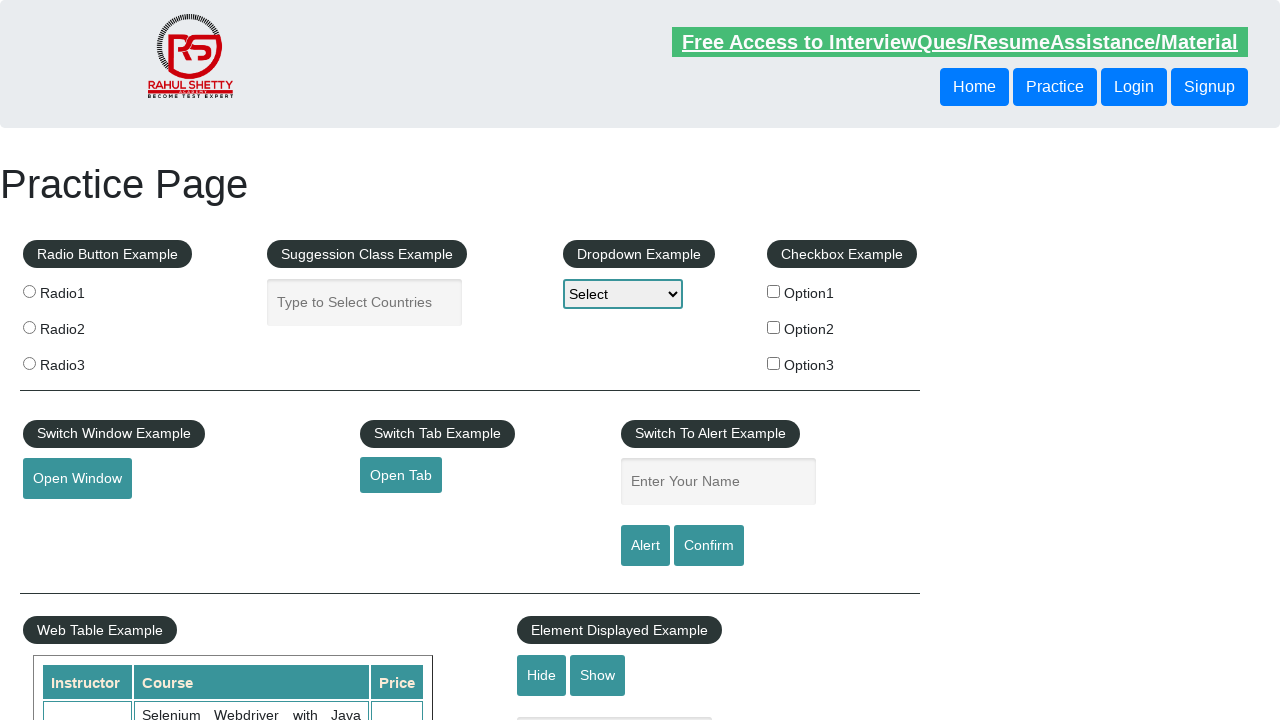

Clicked open window button at (77, 479) on #openwindow
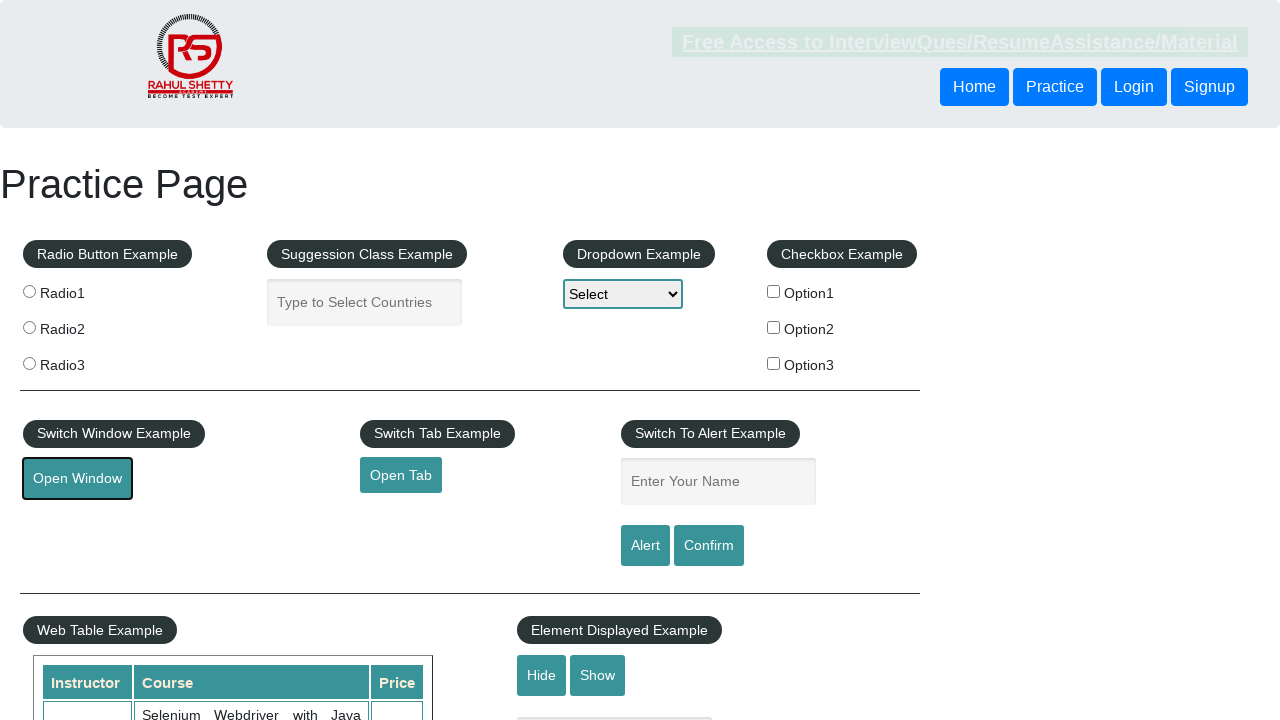

New window opened and captured at (77, 479) on #openwindow
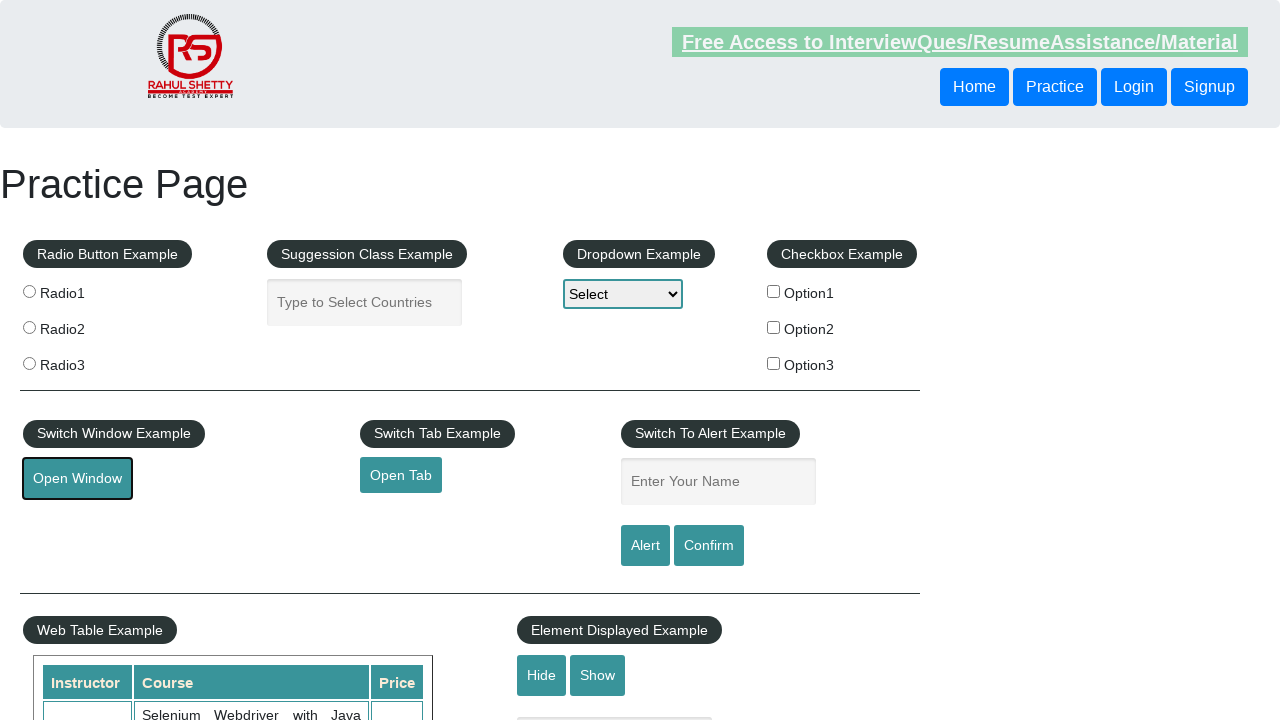

Retrieved reference to new page
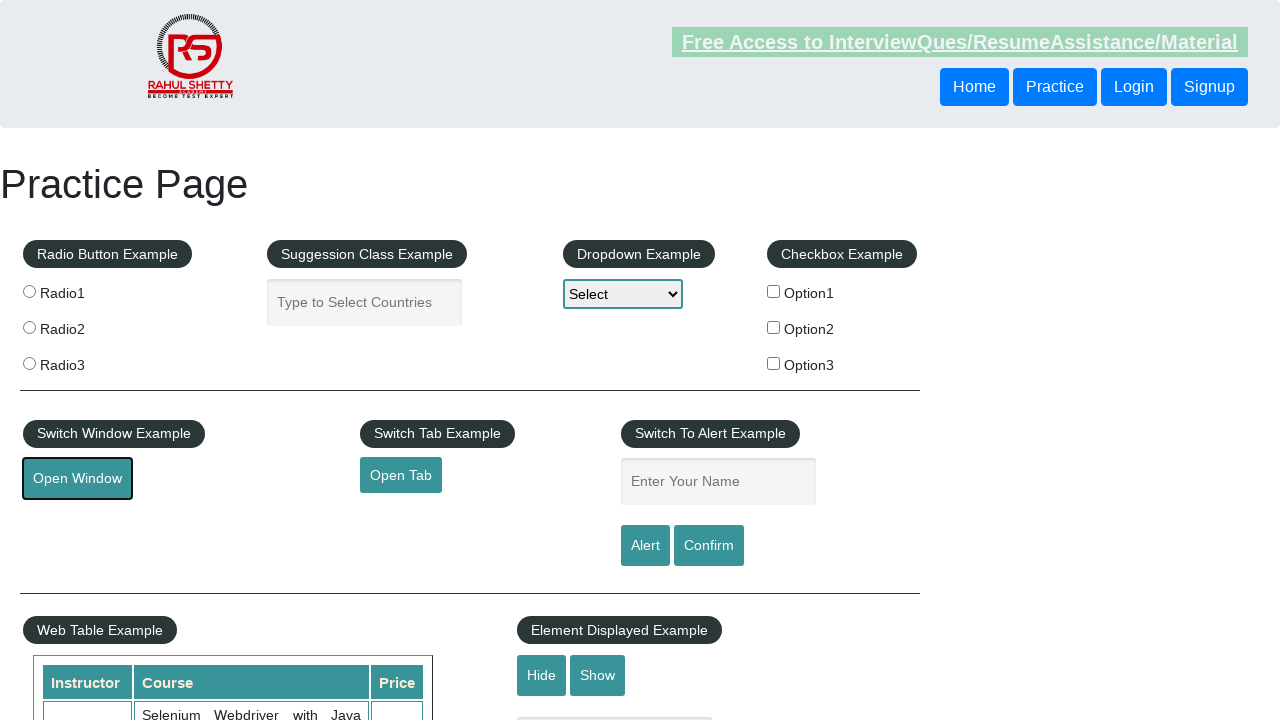

New page finished loading
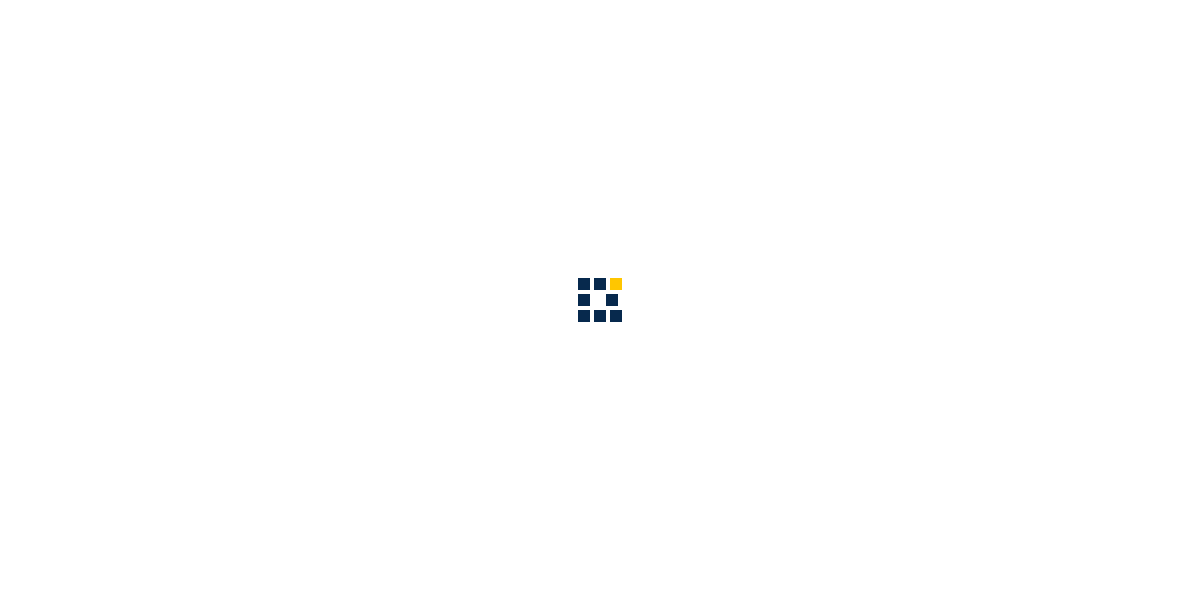

Retrieved and printed new window title: QAClick Academy - A Testing Academy to Learn, Earn and Shine
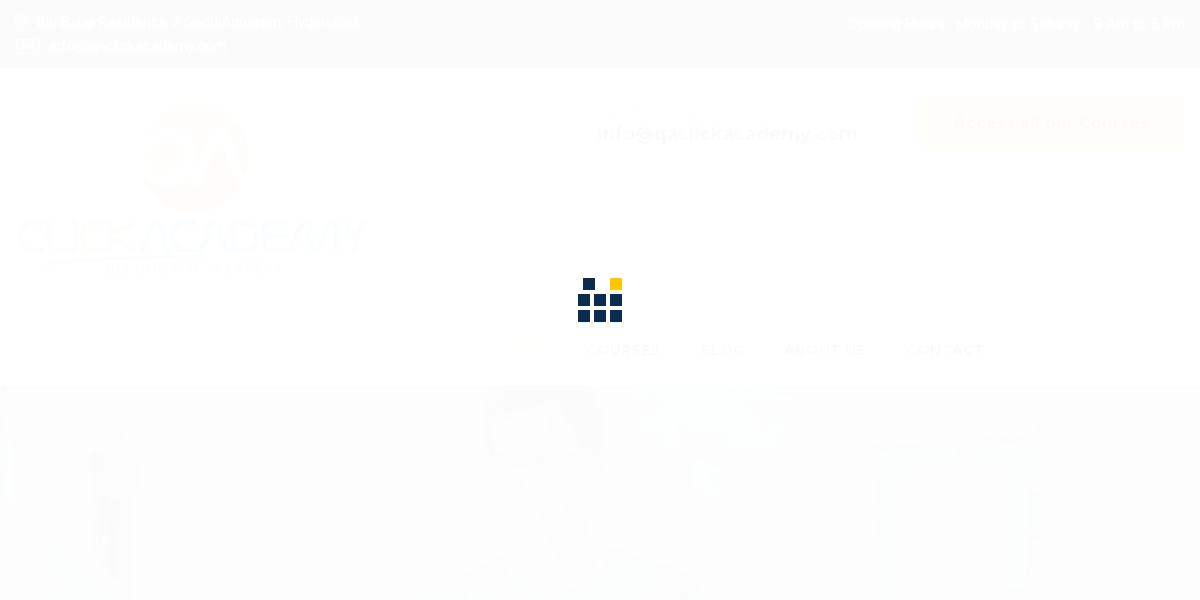

Closed new window
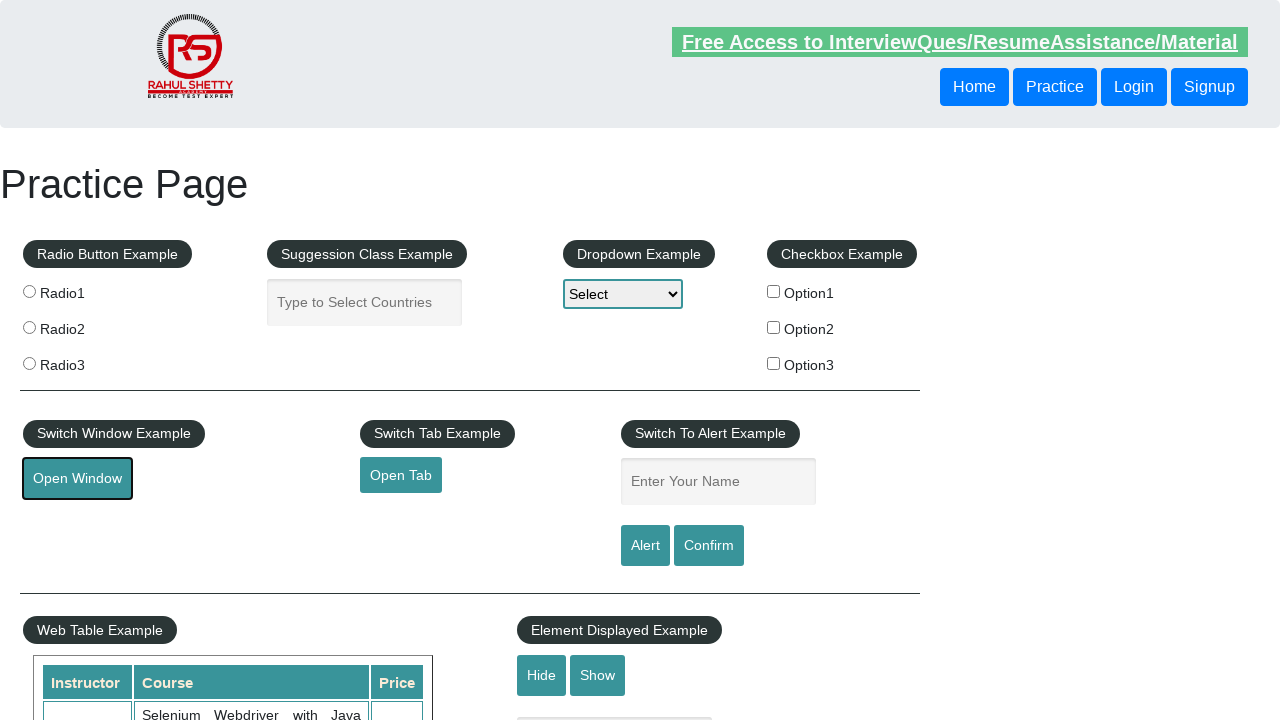

Focus returned to parent window
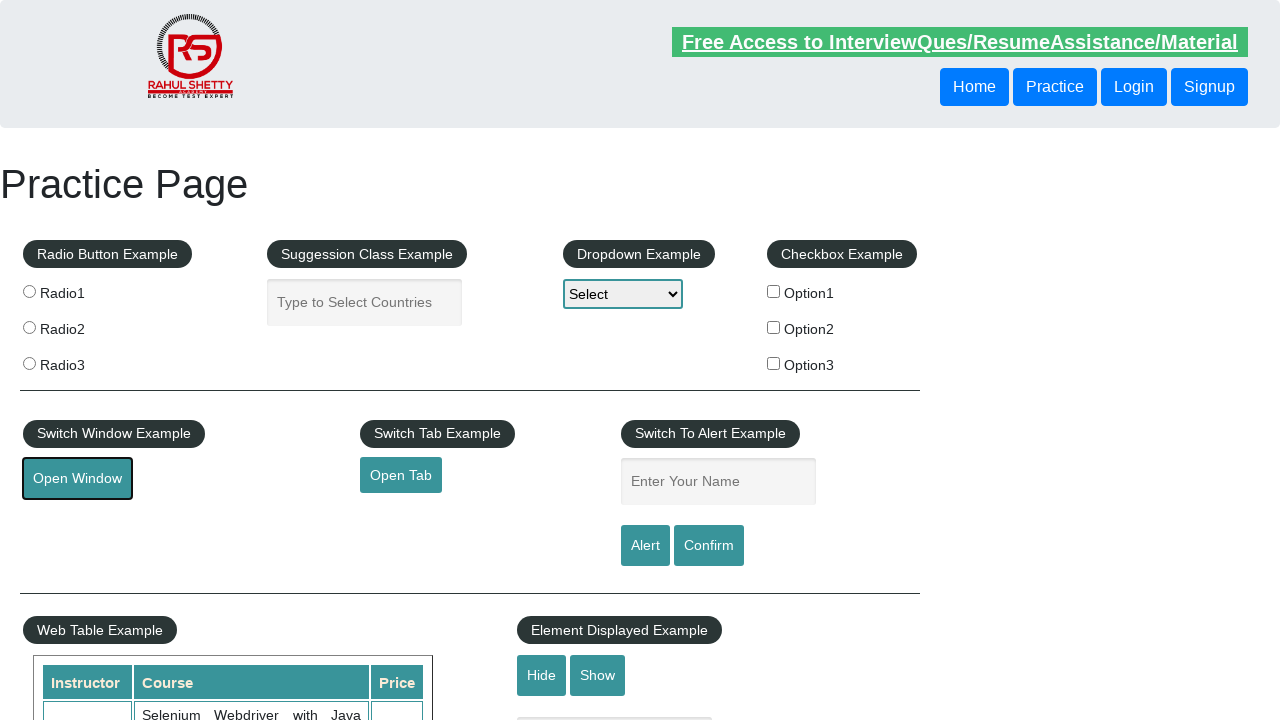

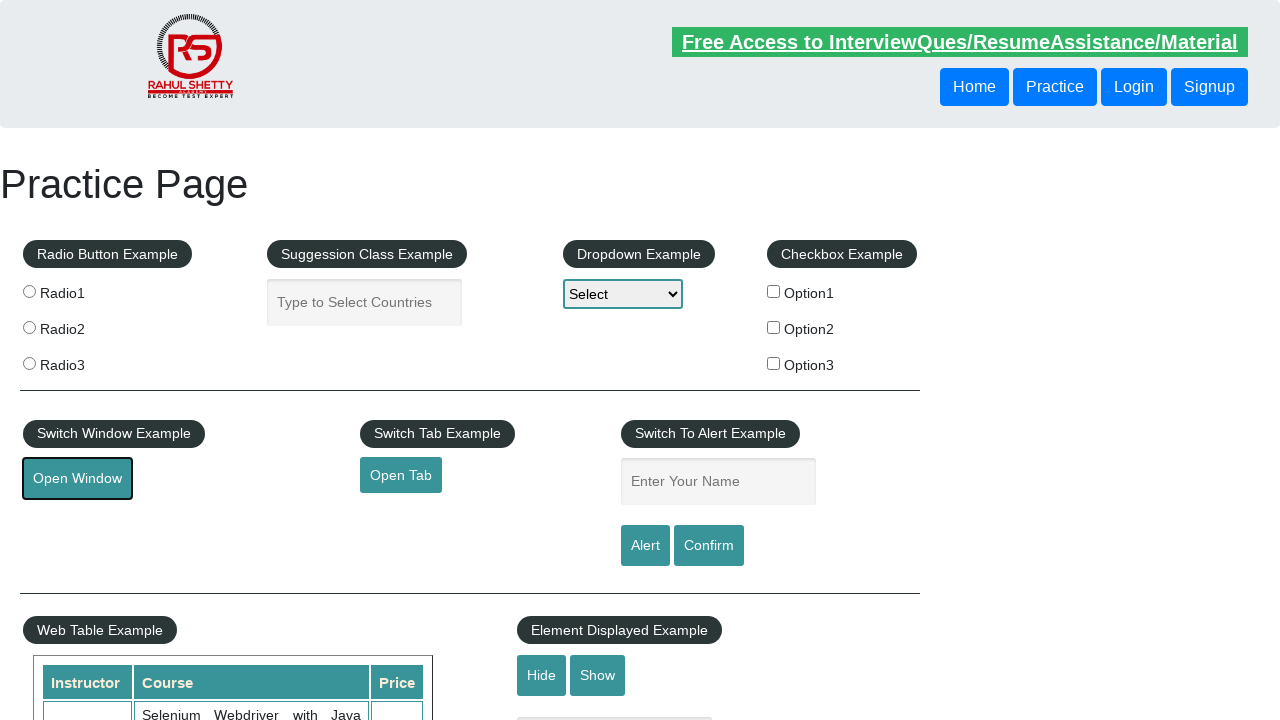